Tests mouse hover functionality by hovering over "Main Item 2" menu element to trigger any hover effects or submenus

Starting URL: https://demoqa.com/menu/

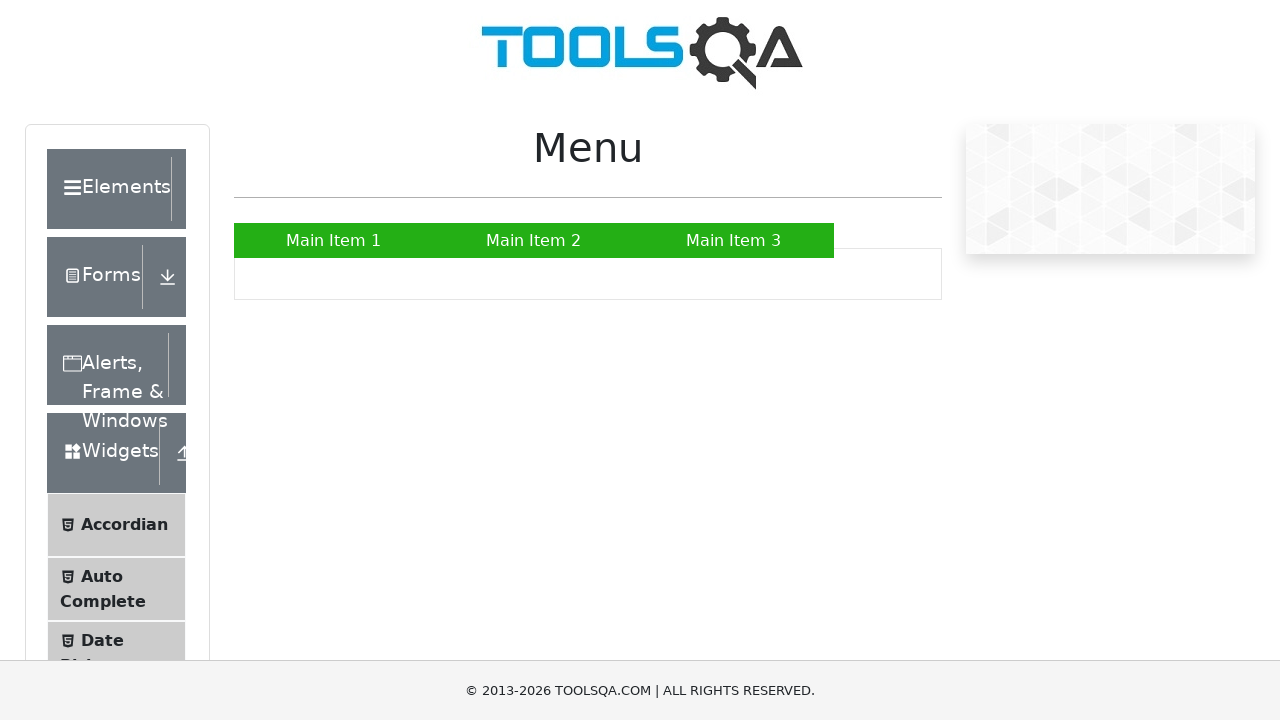

Hovered over 'Main Item 2' menu element to trigger hover effects at (534, 240) on a:has-text('Main Item 2')
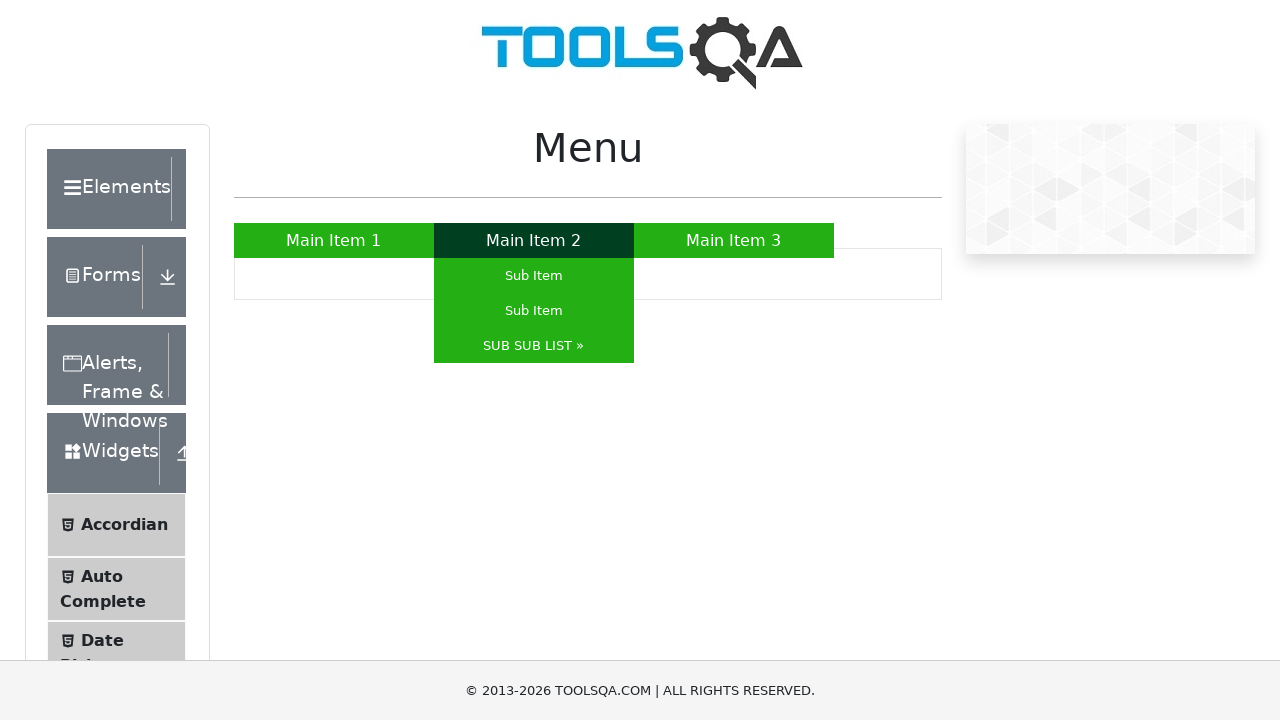

Waited 500ms for hover effect and submenu to appear
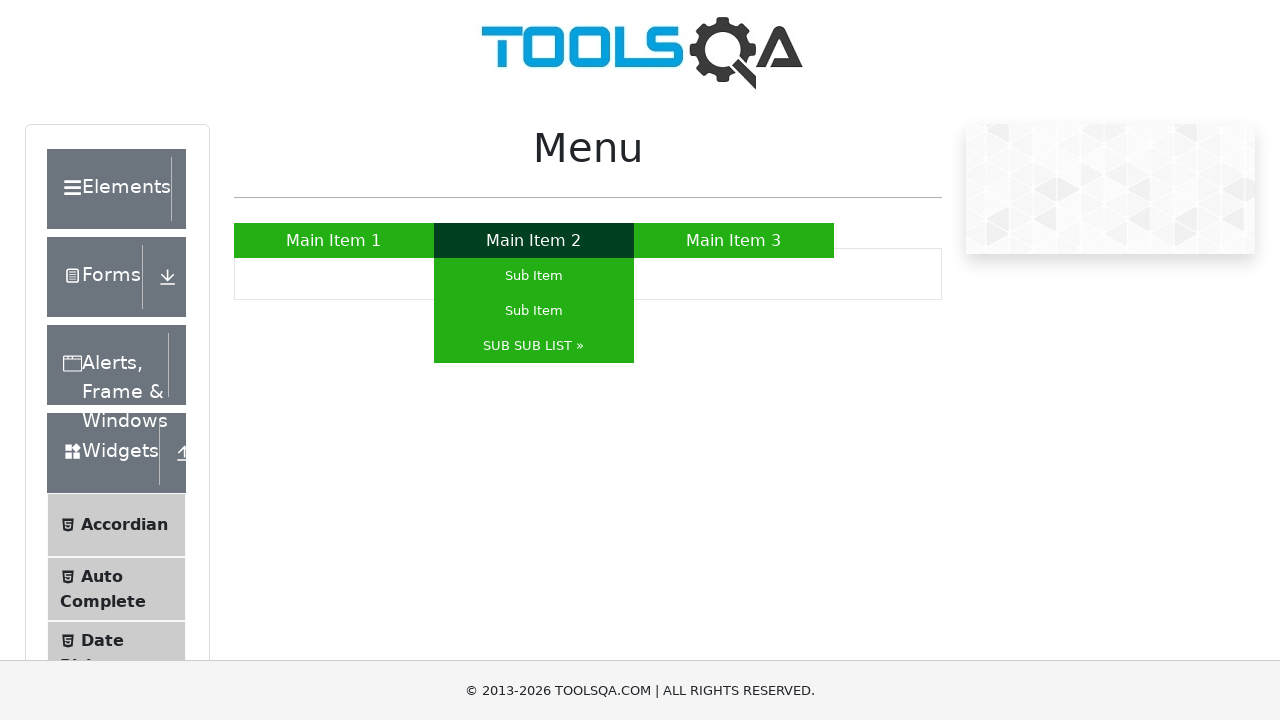

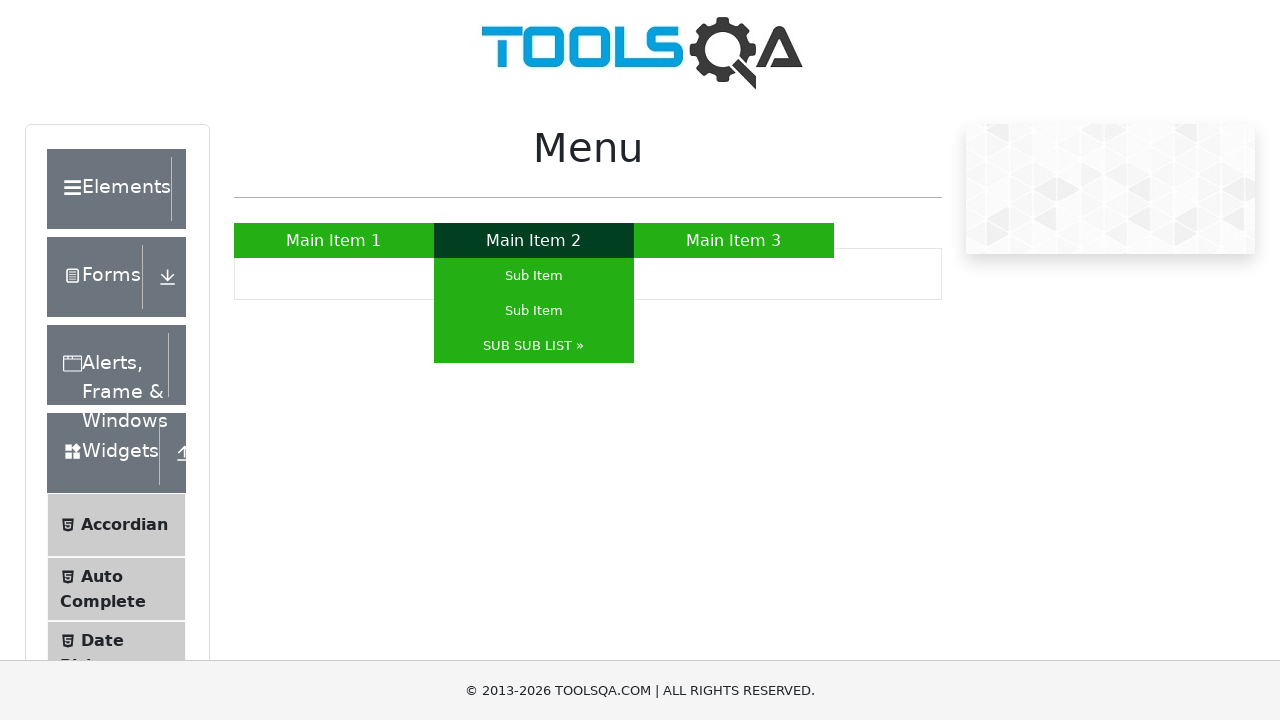